Tests a registration form by navigating to a practice page, filling out various form fields including text inputs, radio buttons, checkboxes, multi-select dropdowns, date picker, range slider, and toggles, then submitting the form.

Starting URL: https://material.playwrightvn.com/

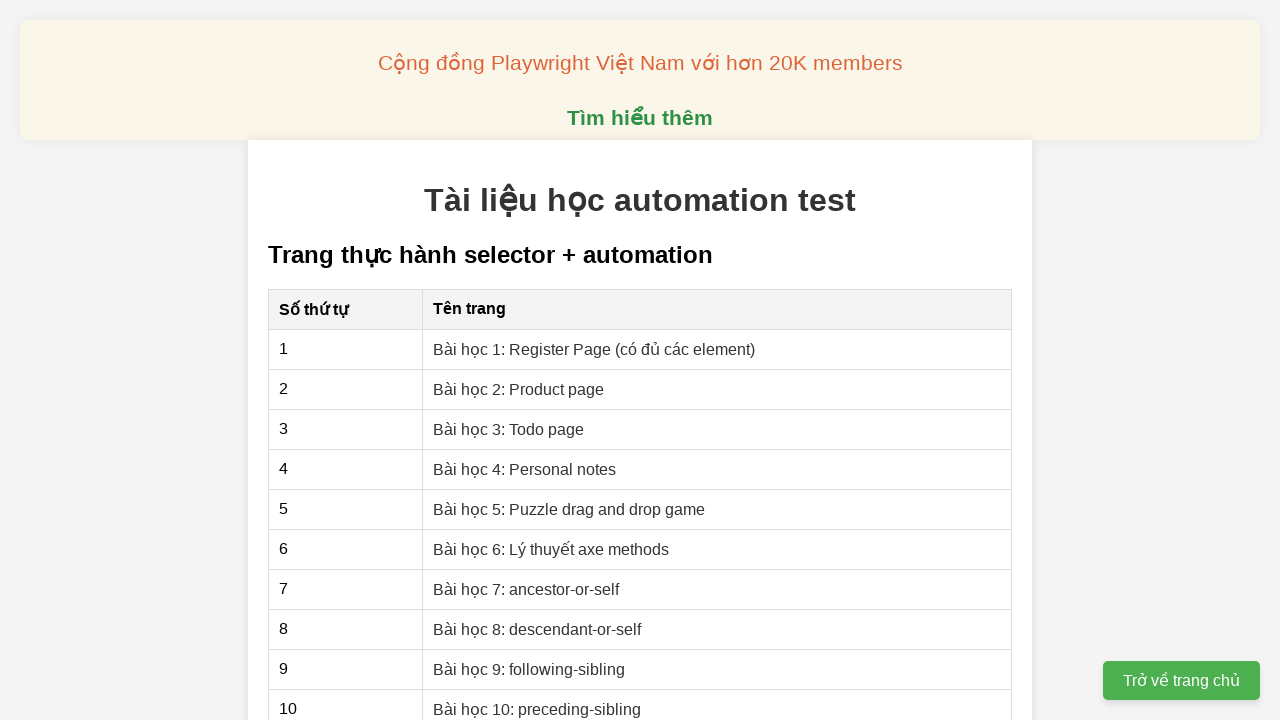

Clicked on 'Bài học 1: Register Page' lesson link to navigate to registration page at (594, 349) on internal:text="B\u00e0i h\u1ecdc 1: Register Page"i
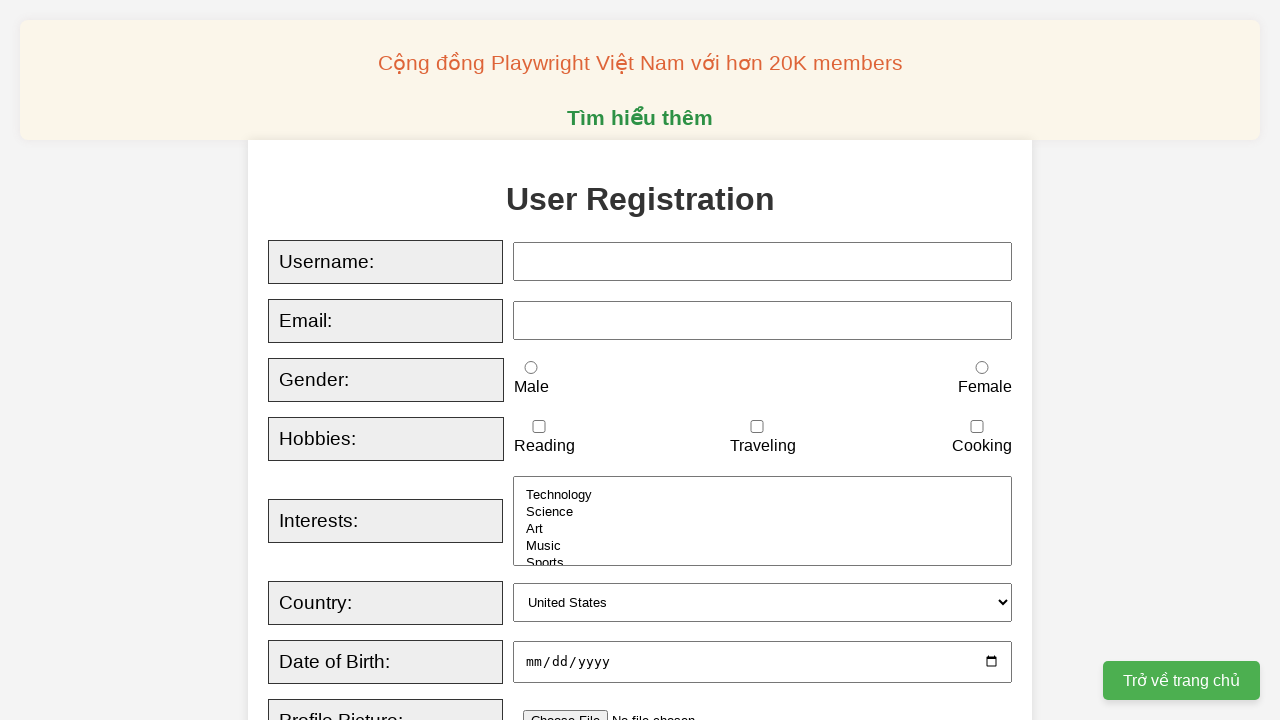

Filled username field with 'techuser_2024' on internal:label="Username"i
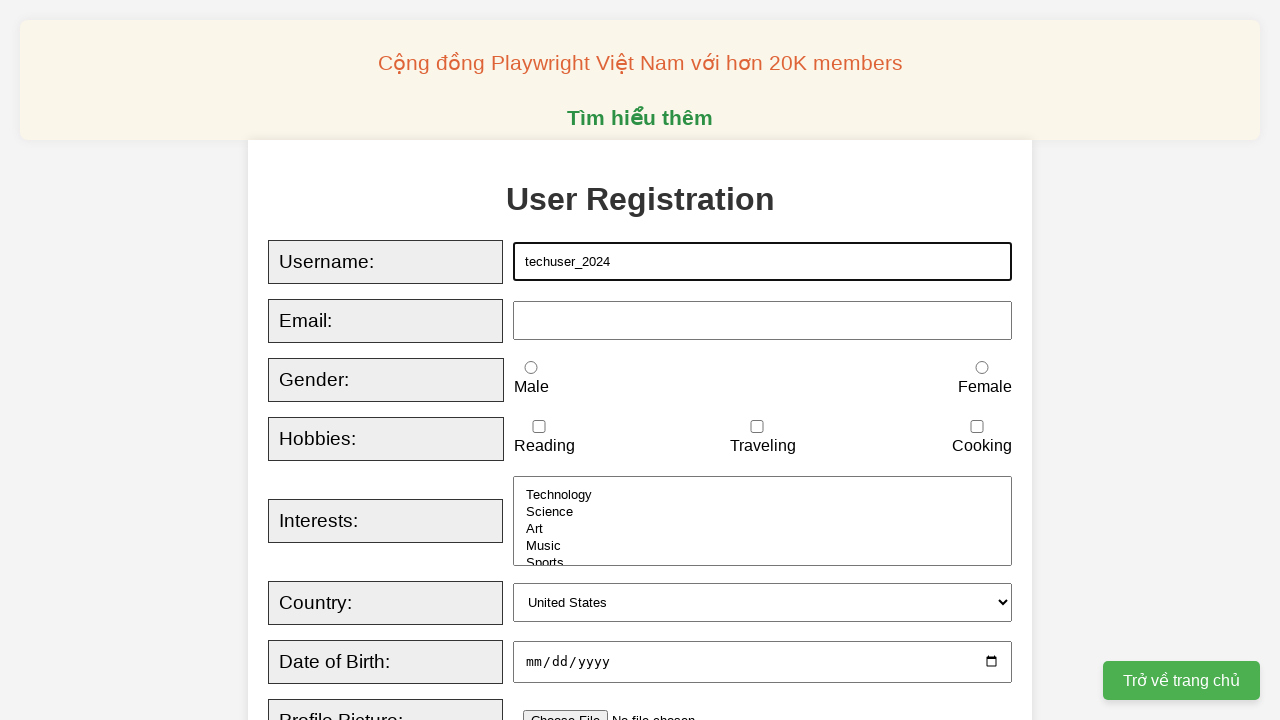

Filled email field with 'techuser2024@example.com' on internal:label="Email"i
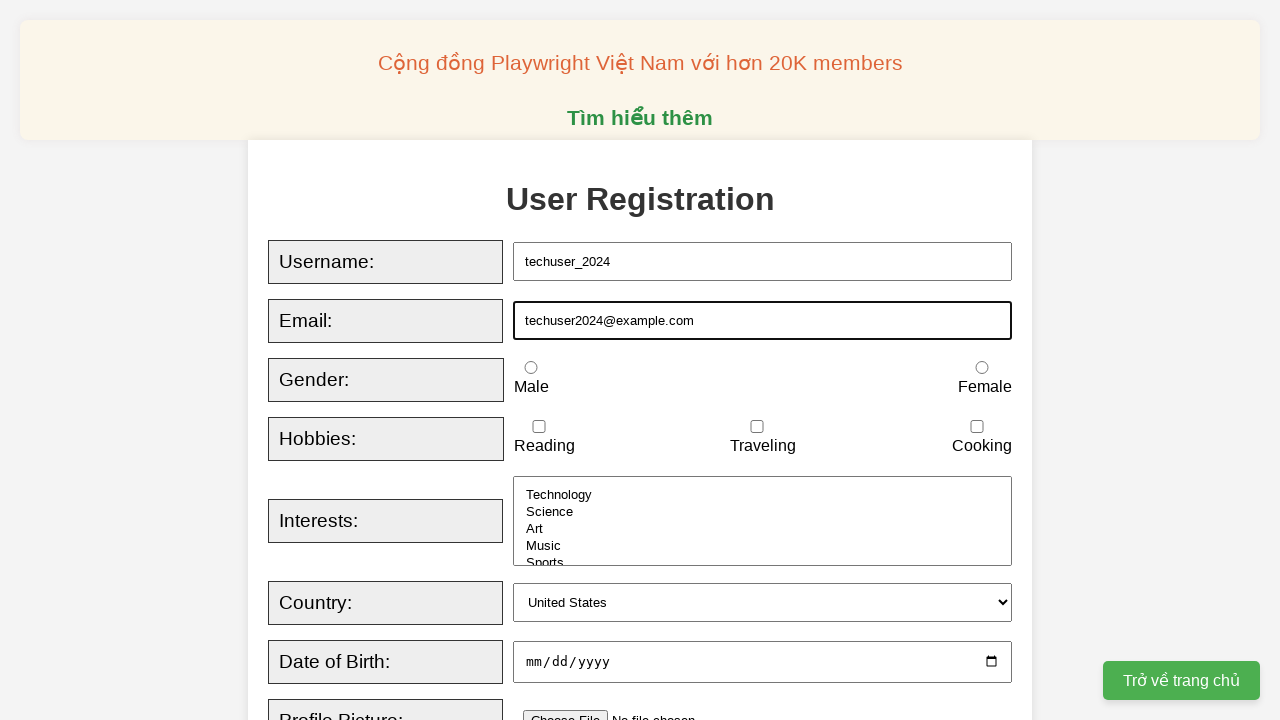

Selected 'FeMale' gender option at (982, 368) on internal:label="FeMale"i
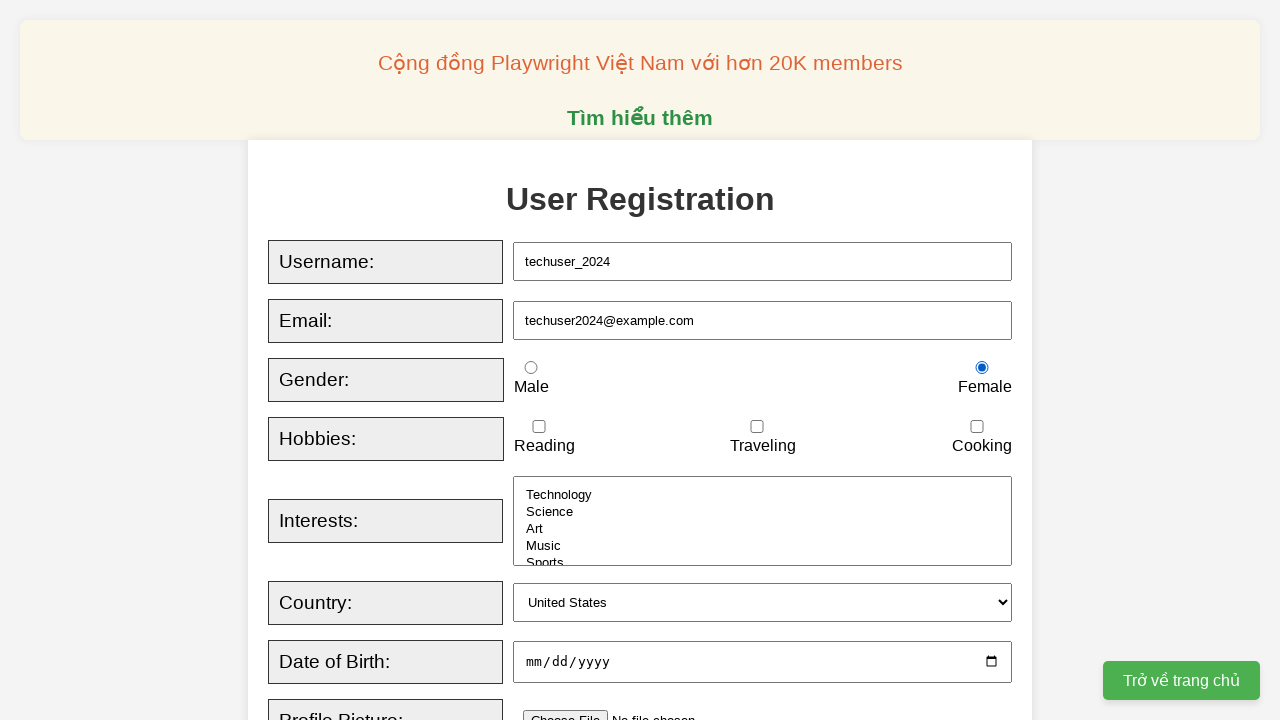

Checked 'Reading' hobby checkbox at (539, 427) on internal:label="Reading"i
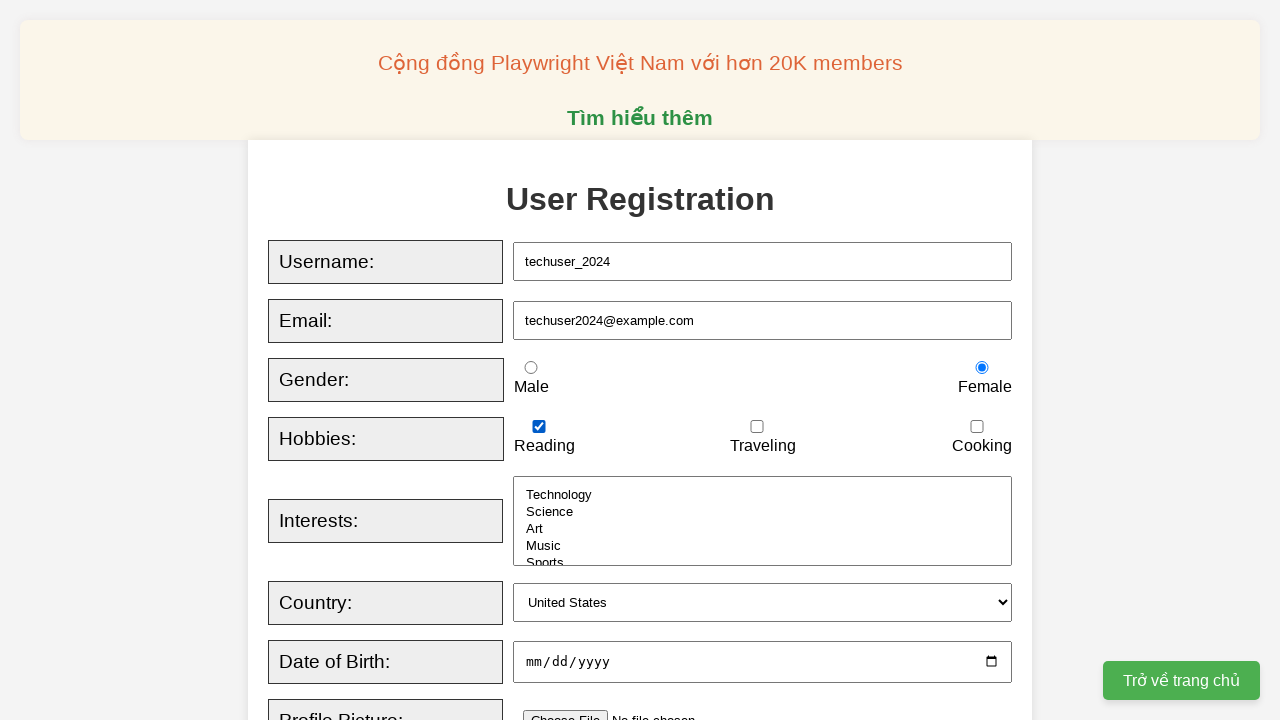

Checked 'Traveling' hobby checkbox at (757, 427) on internal:label="Traveling"i
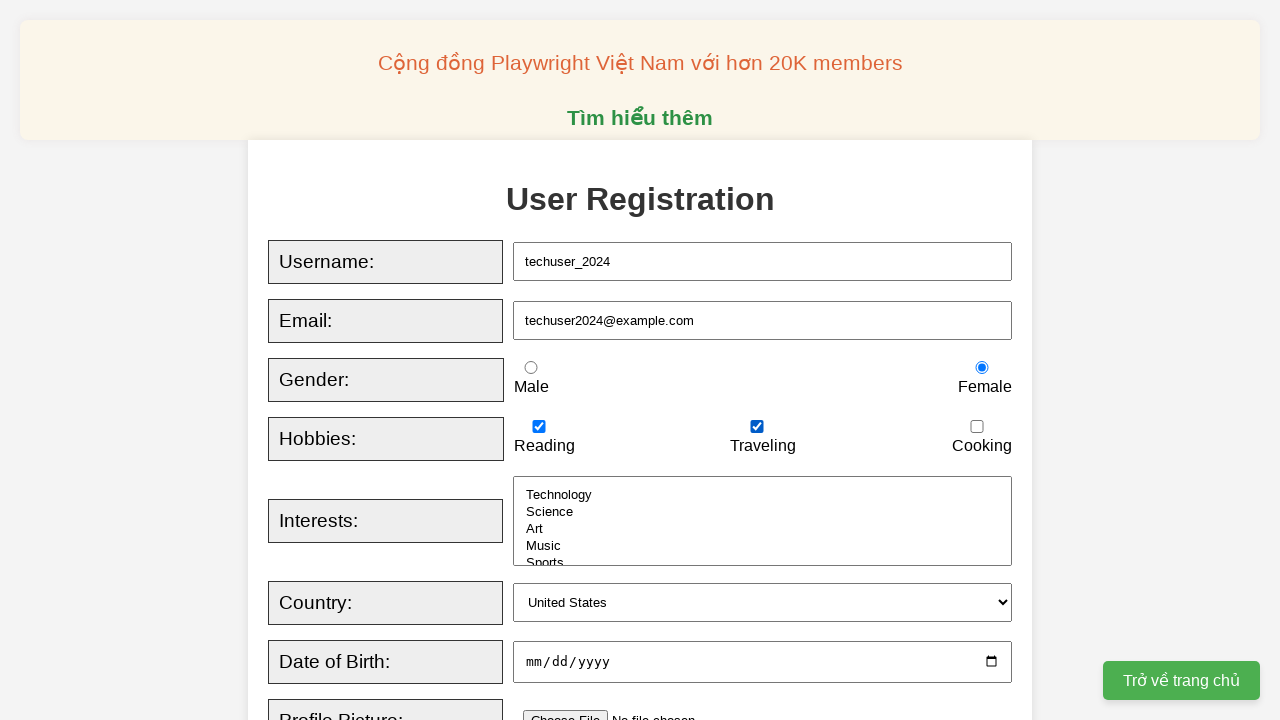

Checked 'Cooking' hobby checkbox at (977, 427) on internal:label="Cooking"i
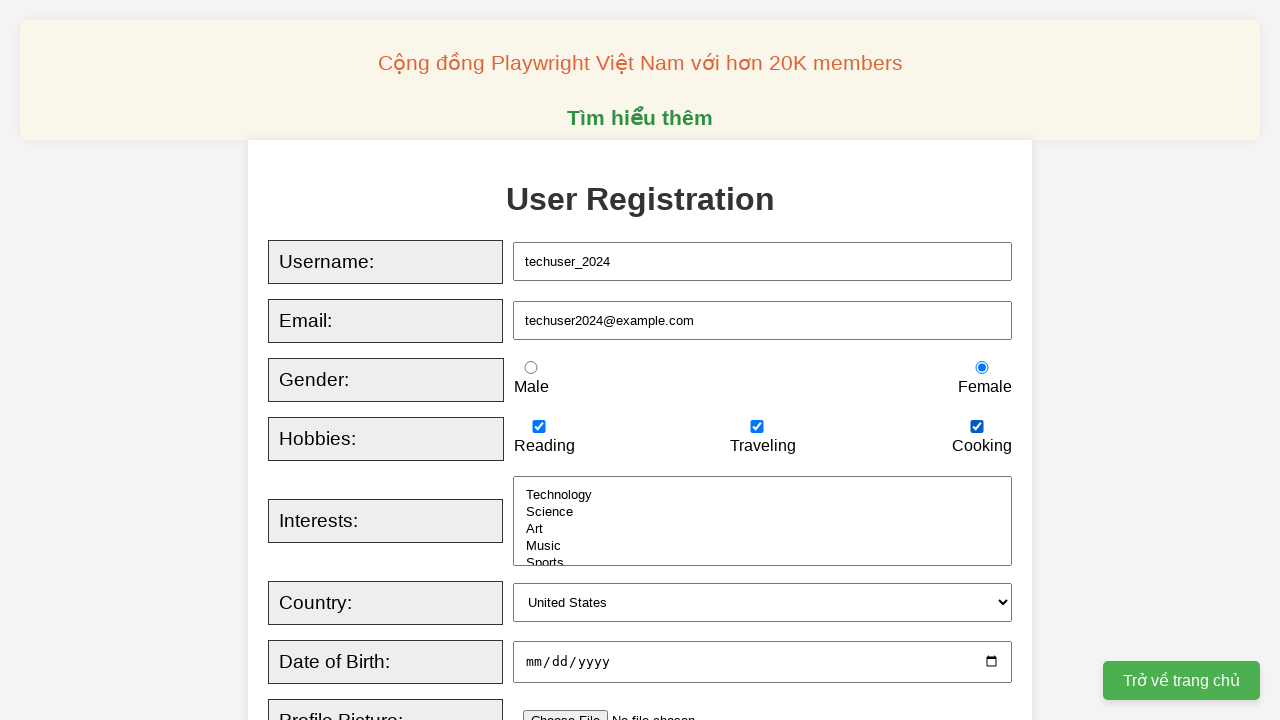

Selected multiple interests: Technology, Science, Art, Music, Sports on internal:label="Interests"i
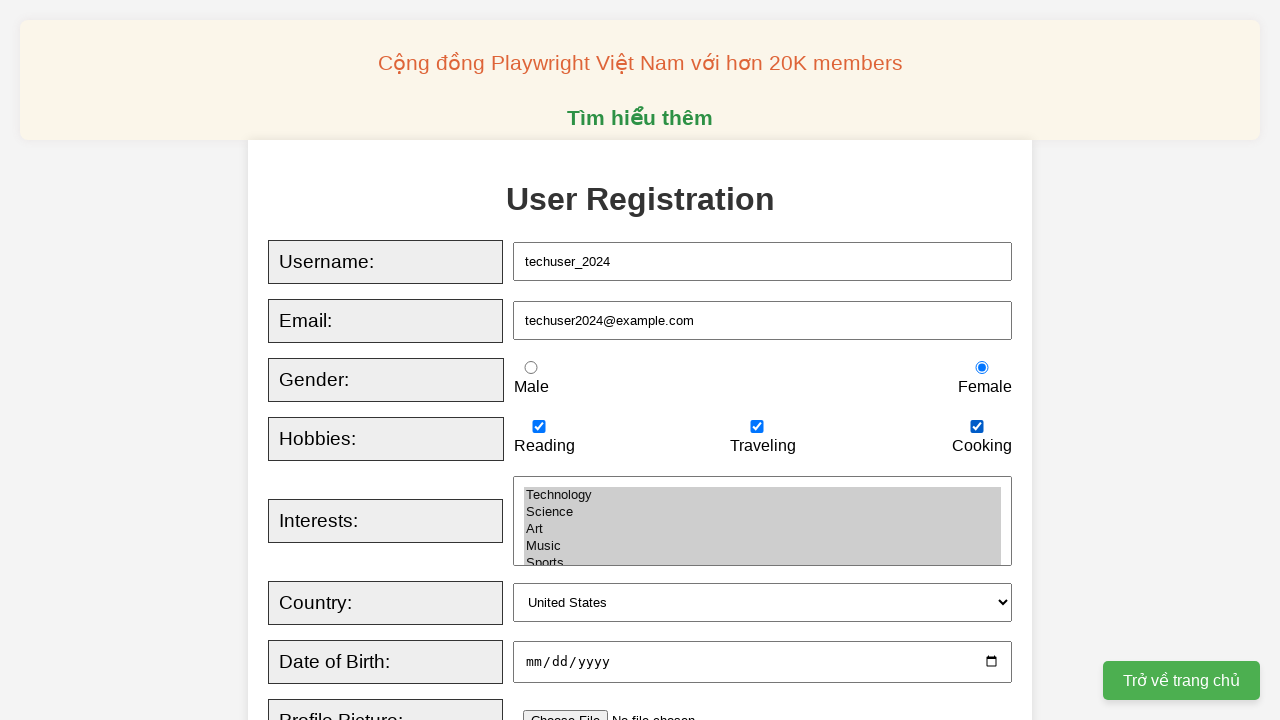

Selected 'Canada' from country dropdown on internal:label="Country"i
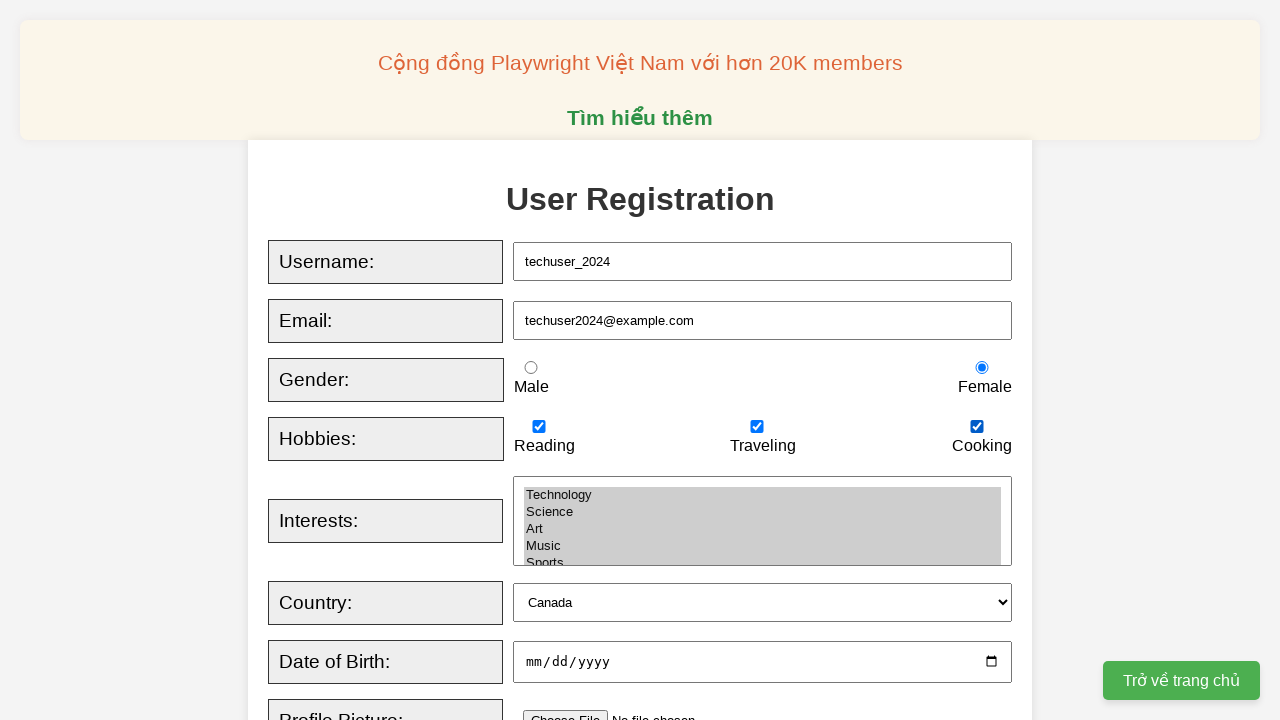

Filled date of birth with '1999-01-01' on internal:label="Date of Birth"i
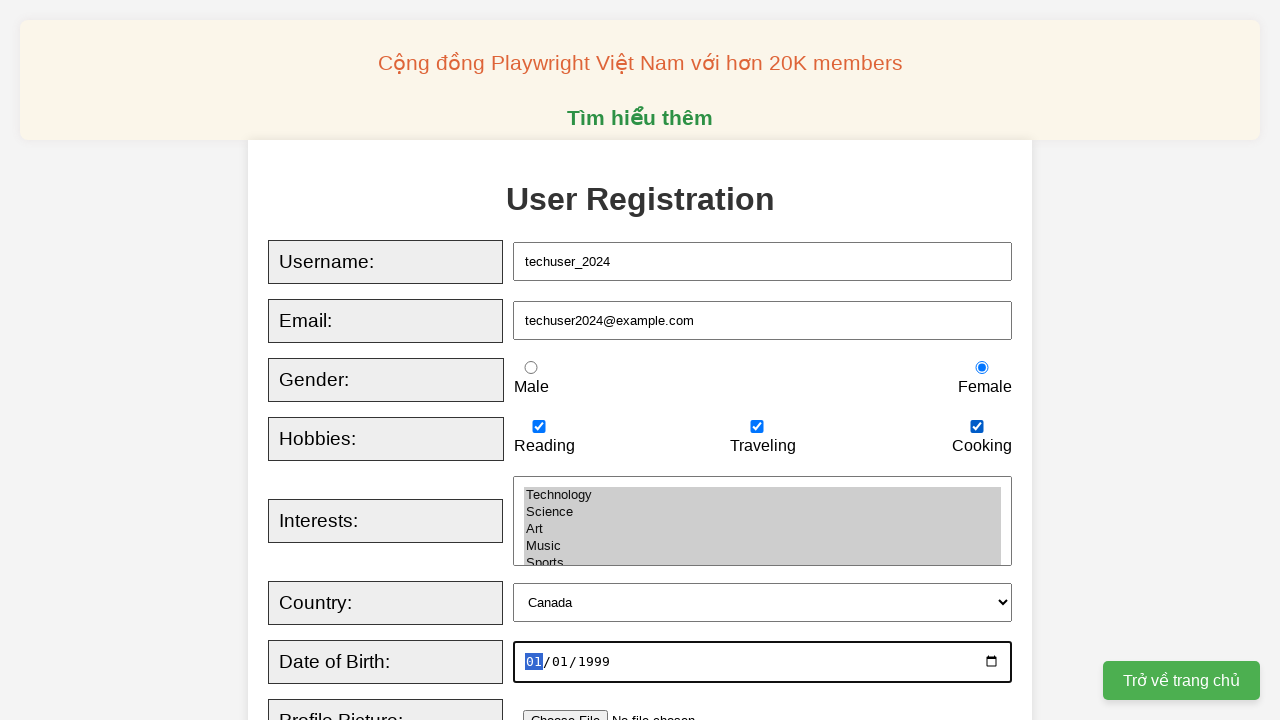

Filled biography field with test text on internal:label="Biography"i
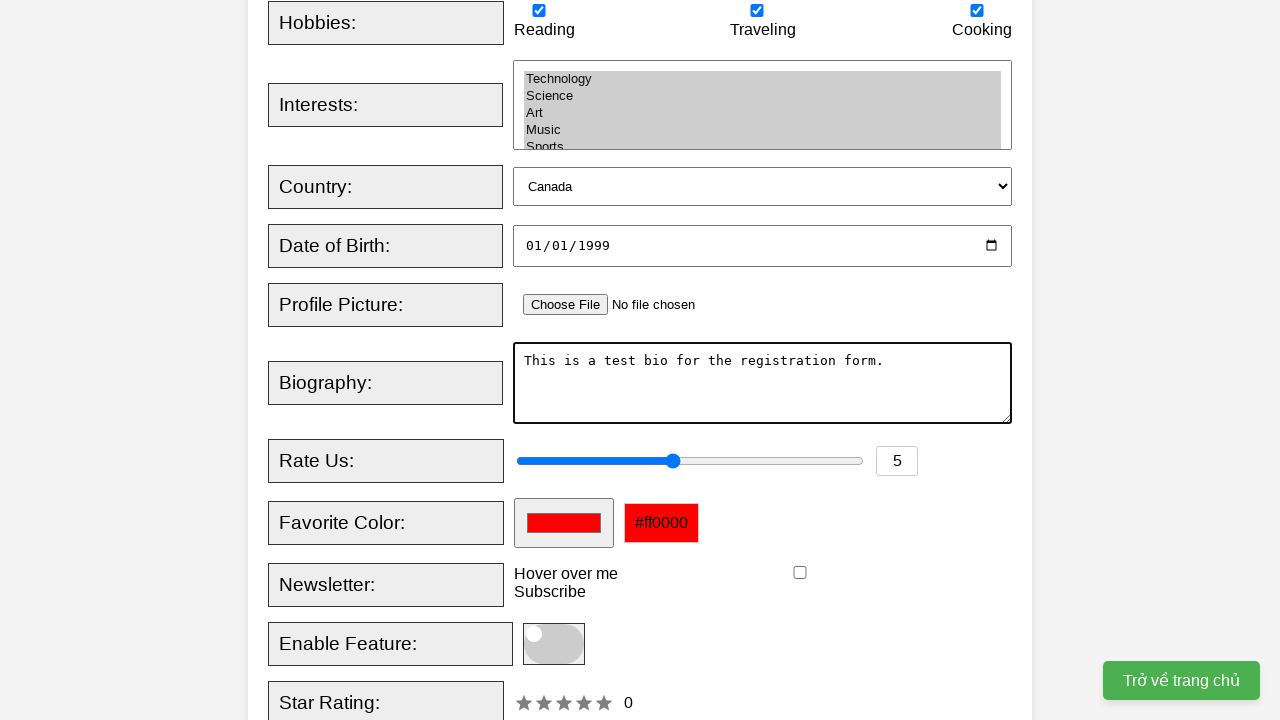

Set rating slider value to 7 on internal:label="Rate Us:"i
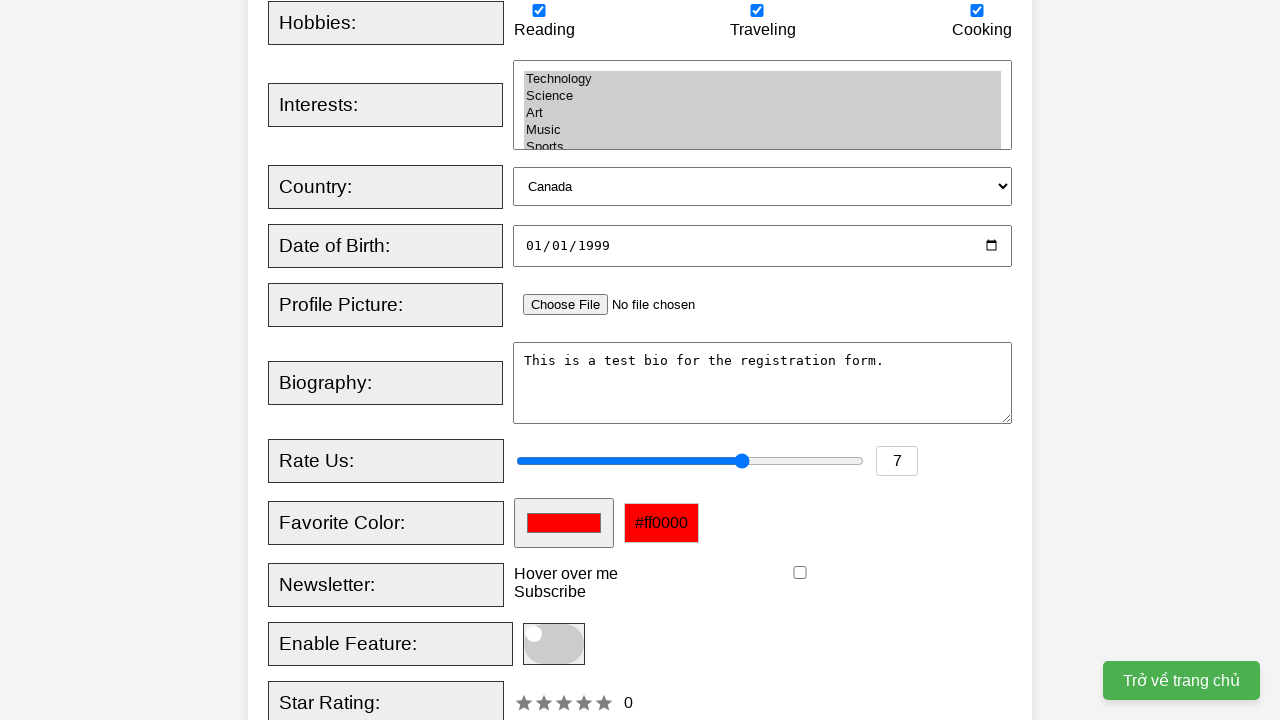

Clicked on color picker element at (564, 523) on #favcolor
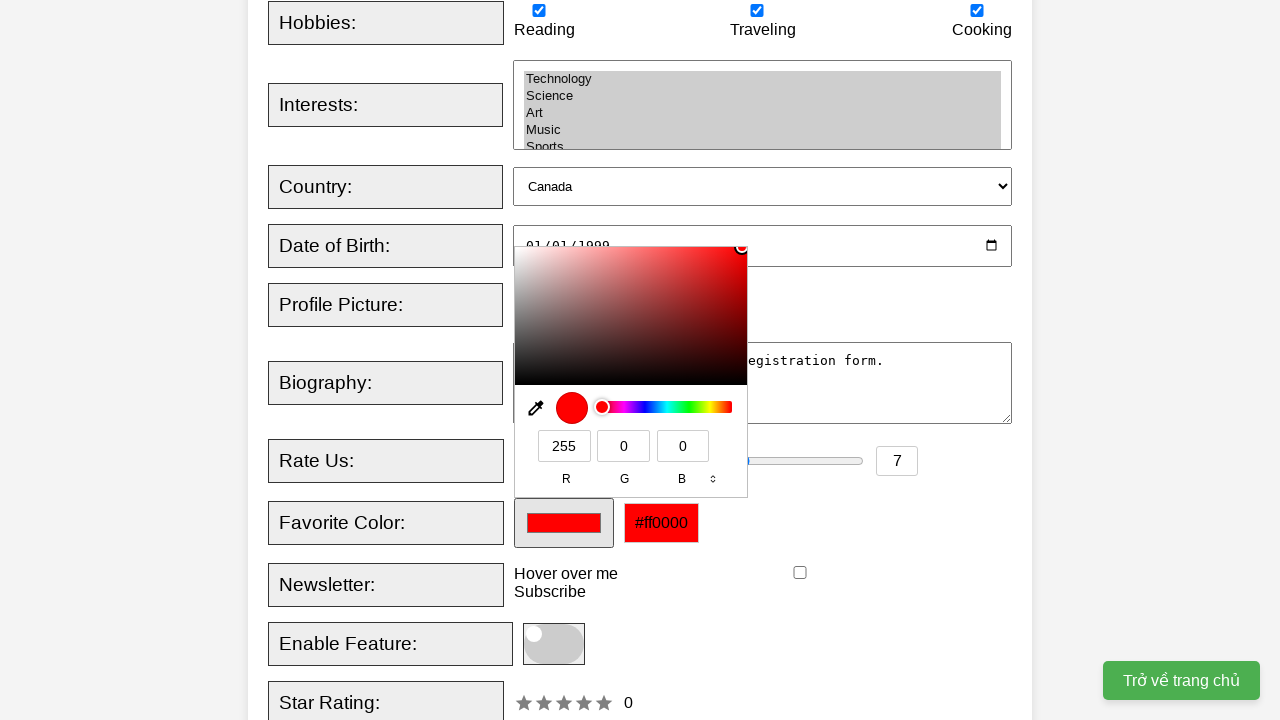

Checked 'Subscribe' checkbox at (800, 573) on internal:label="Subscribe"i
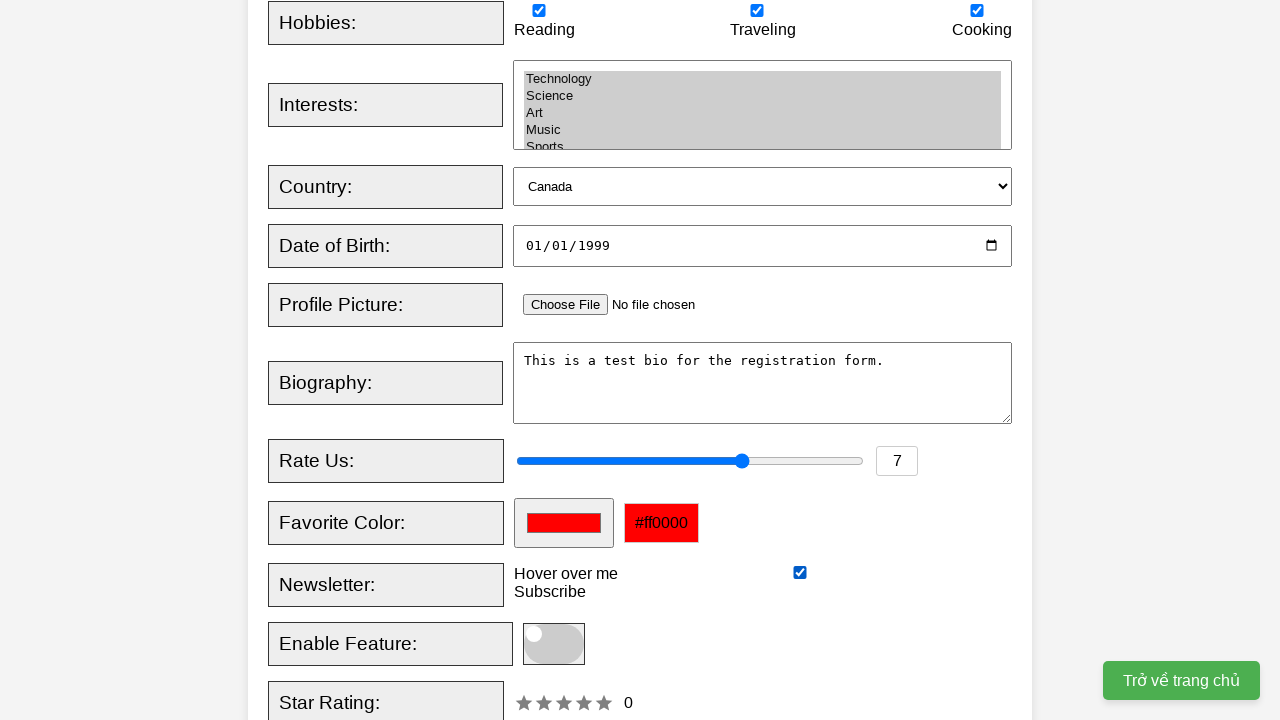

Clicked toggle switch at (554, 644) on label.switch
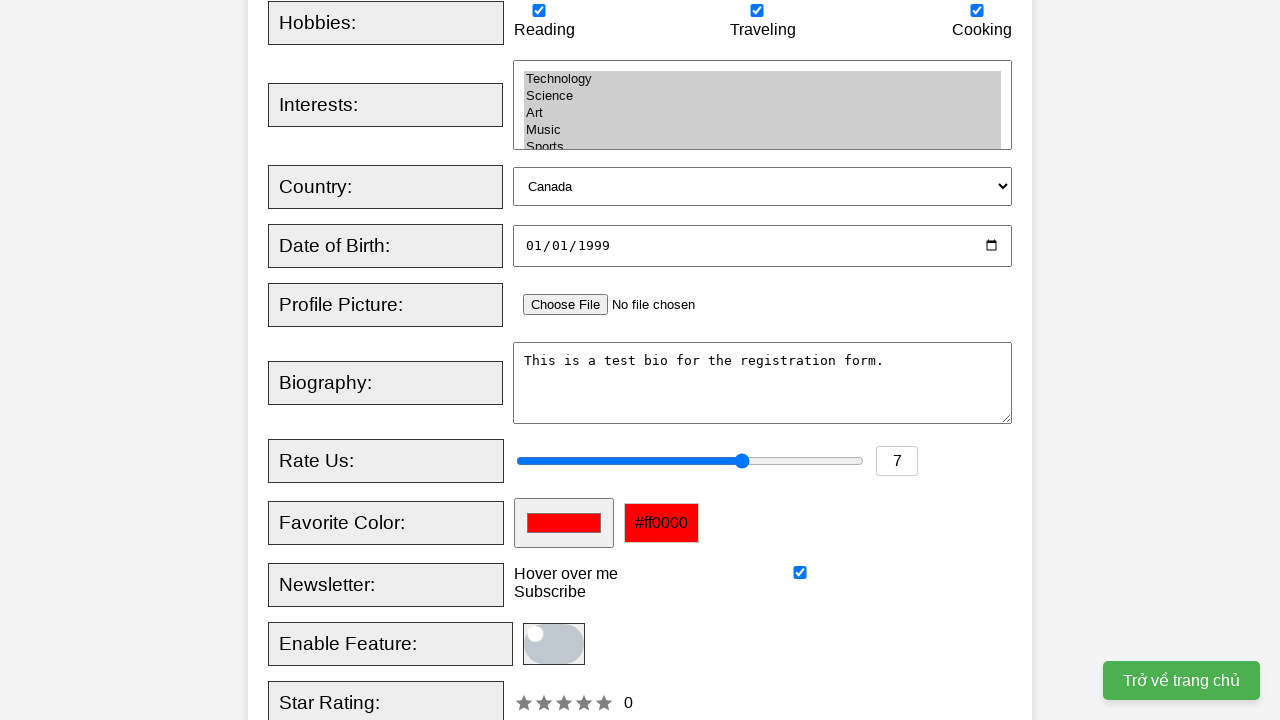

Clicked on star rating element at (564, 703) on #starRating
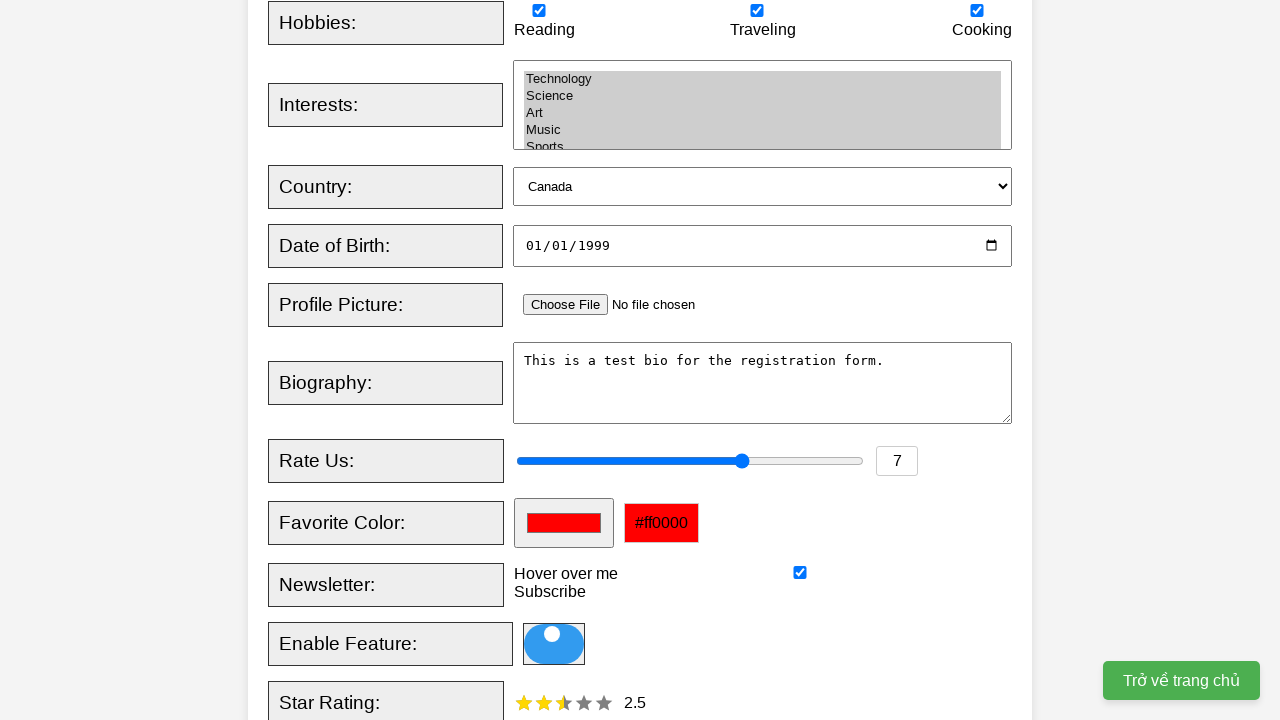

Clicked 'Register' button to submit the registration form at (528, 360) on internal:role=button[name="Register"i]
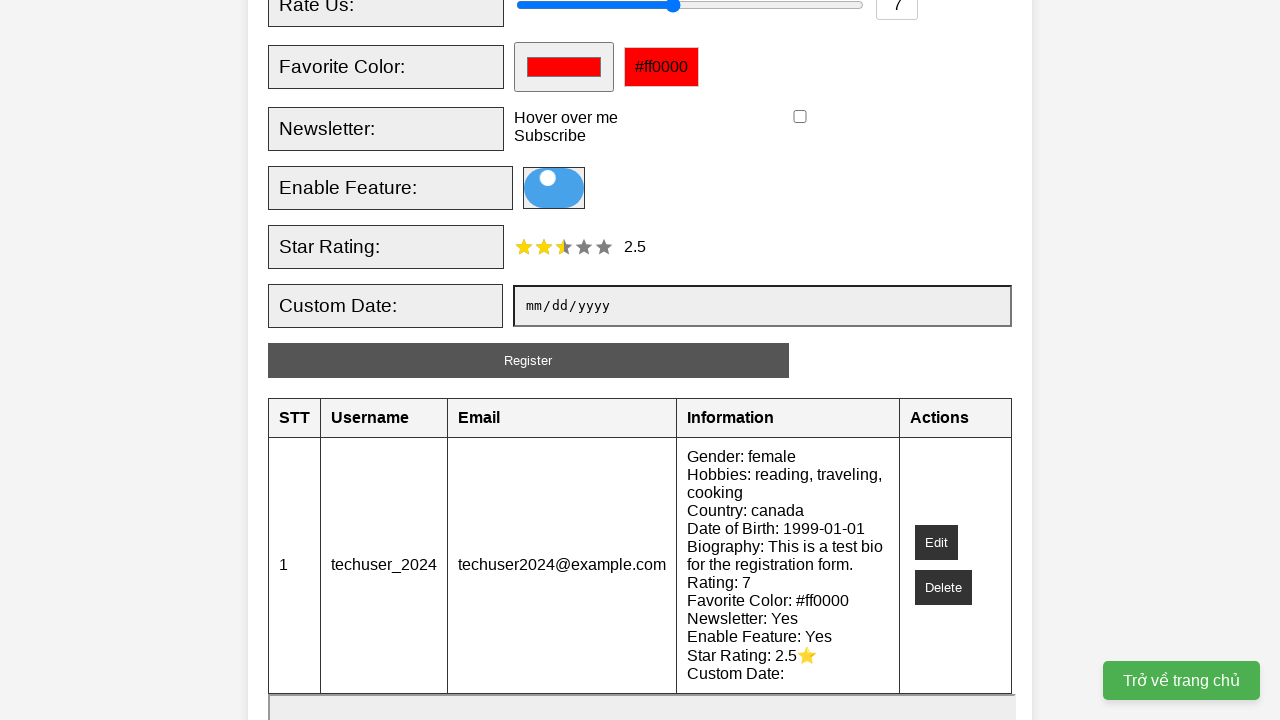

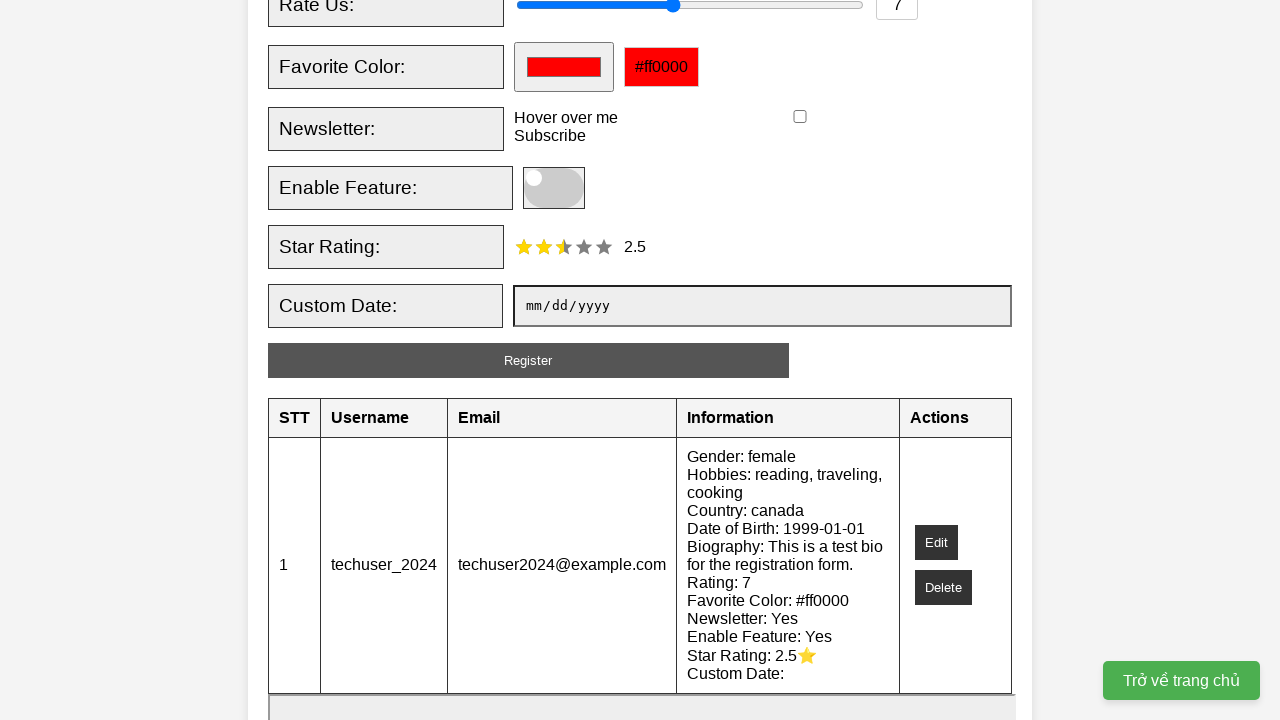